Tests checkbox functionality by selecting both checkboxes on the page if they are not already selected, then verifies both are in selected state.

Starting URL: https://the-internet.herokuapp.com/checkboxes

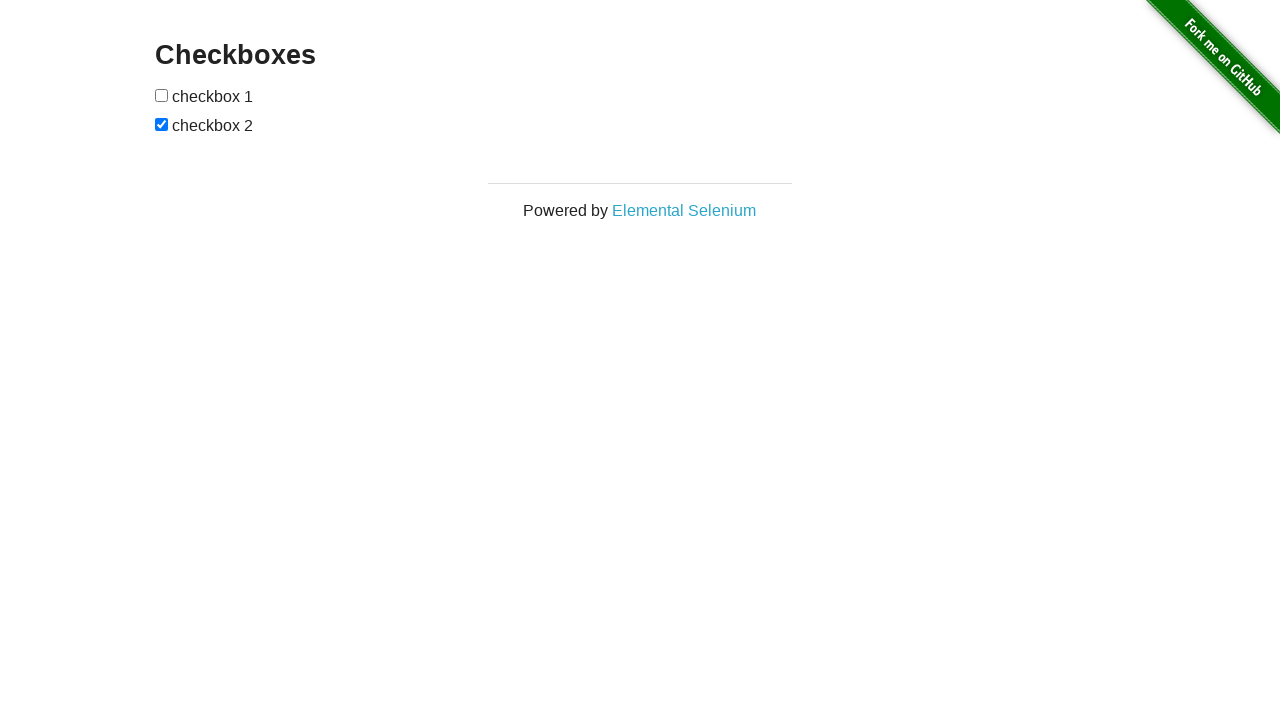

Located first checkbox element
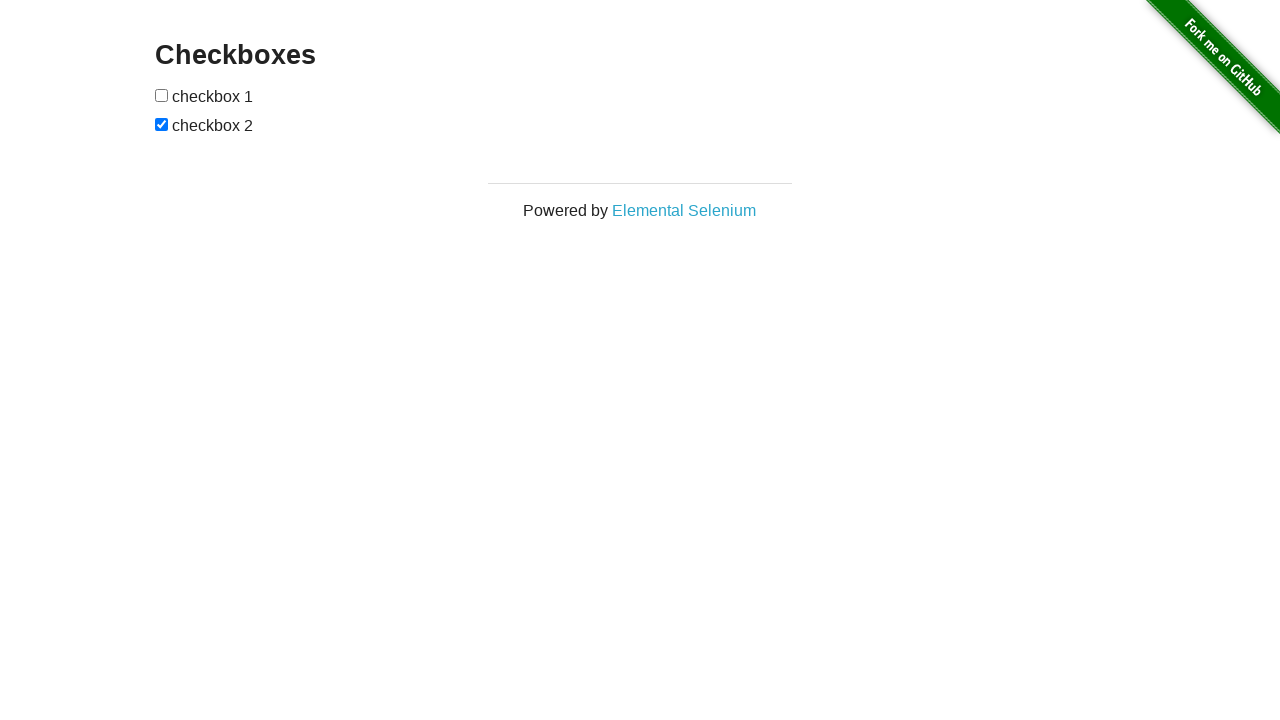

Located second checkbox element
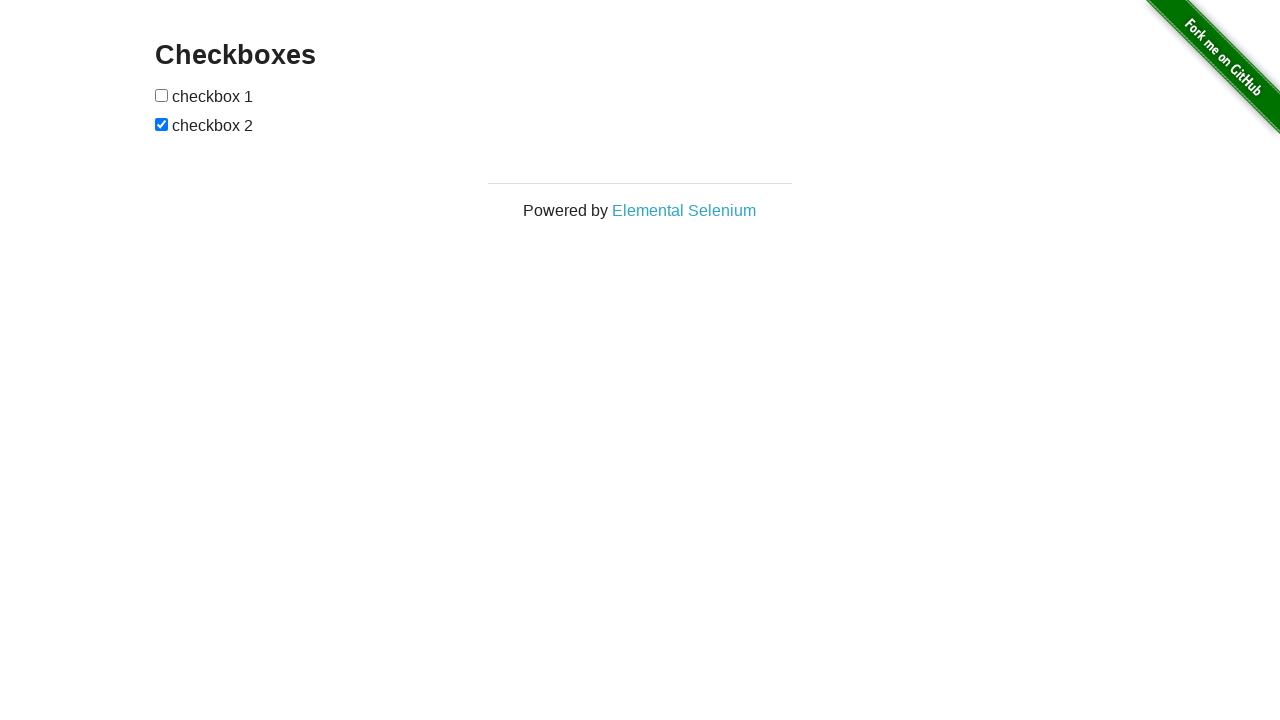

Clicked first checkbox to select it at (162, 95) on xpath=//html/body/div[2]/div/div/form/input[1]
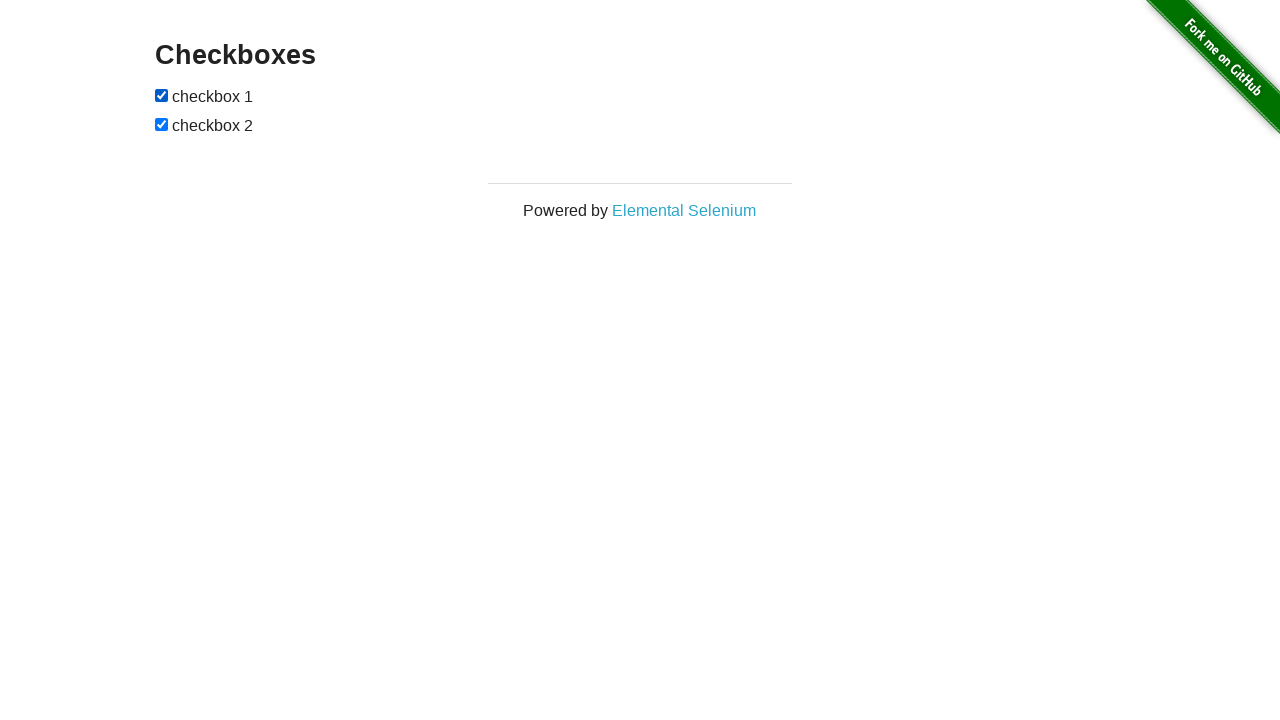

Second checkbox was already selected
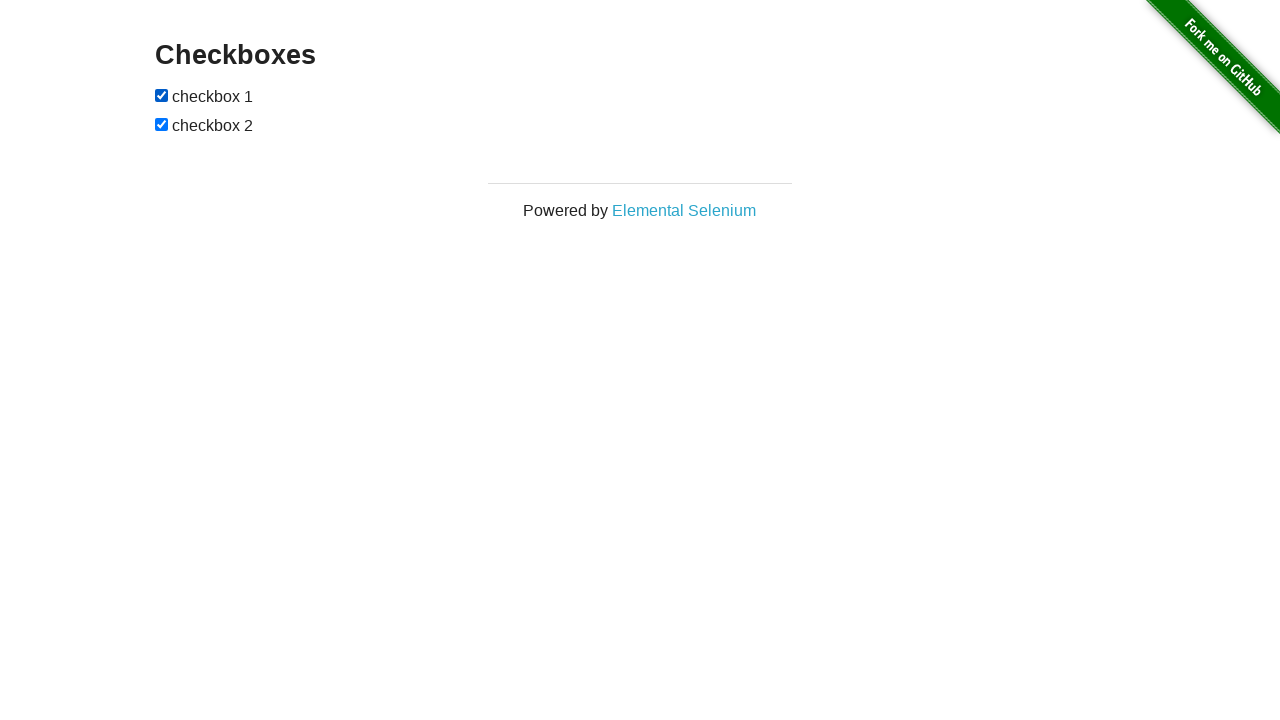

Verified that checkbox 1 is selected
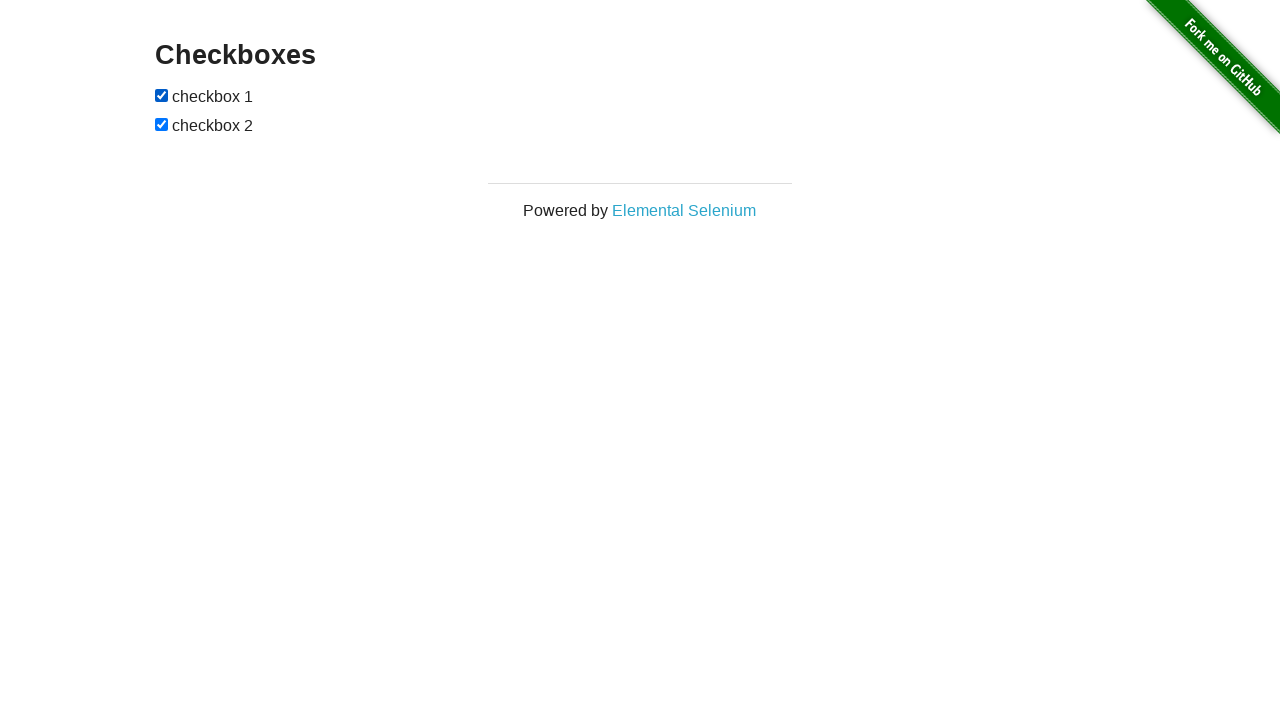

Verified that checkbox 2 is selected
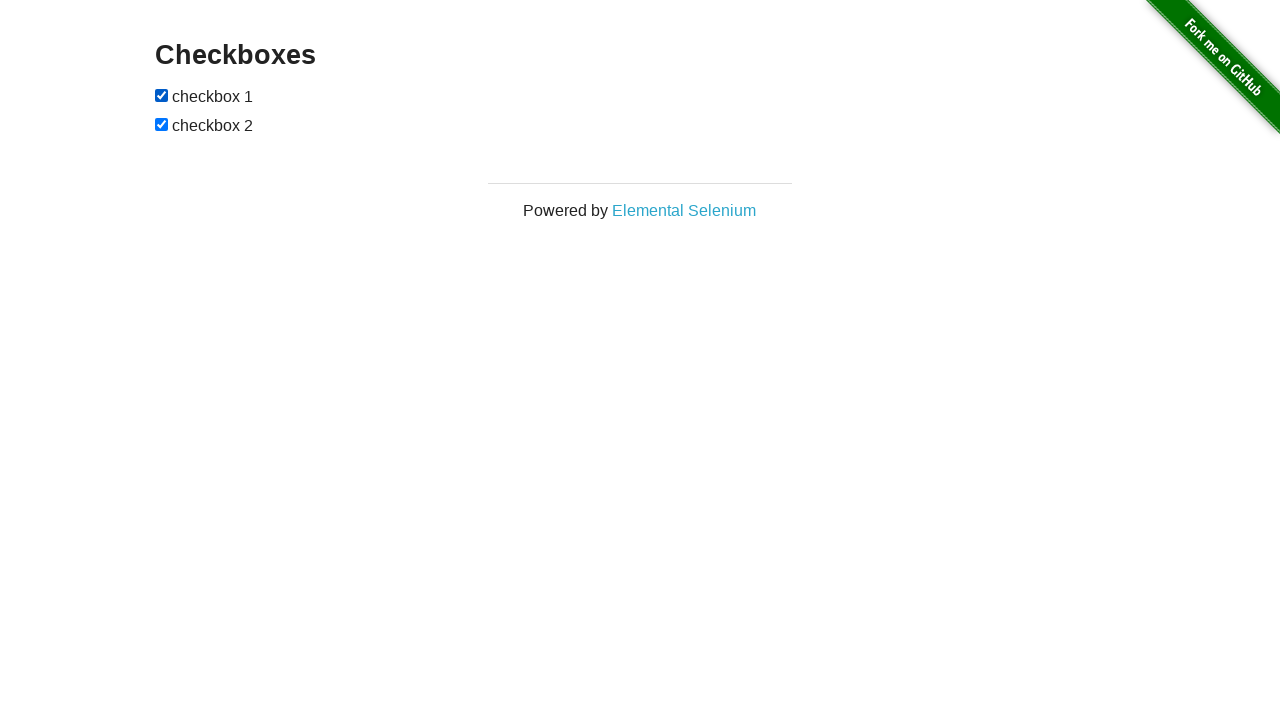

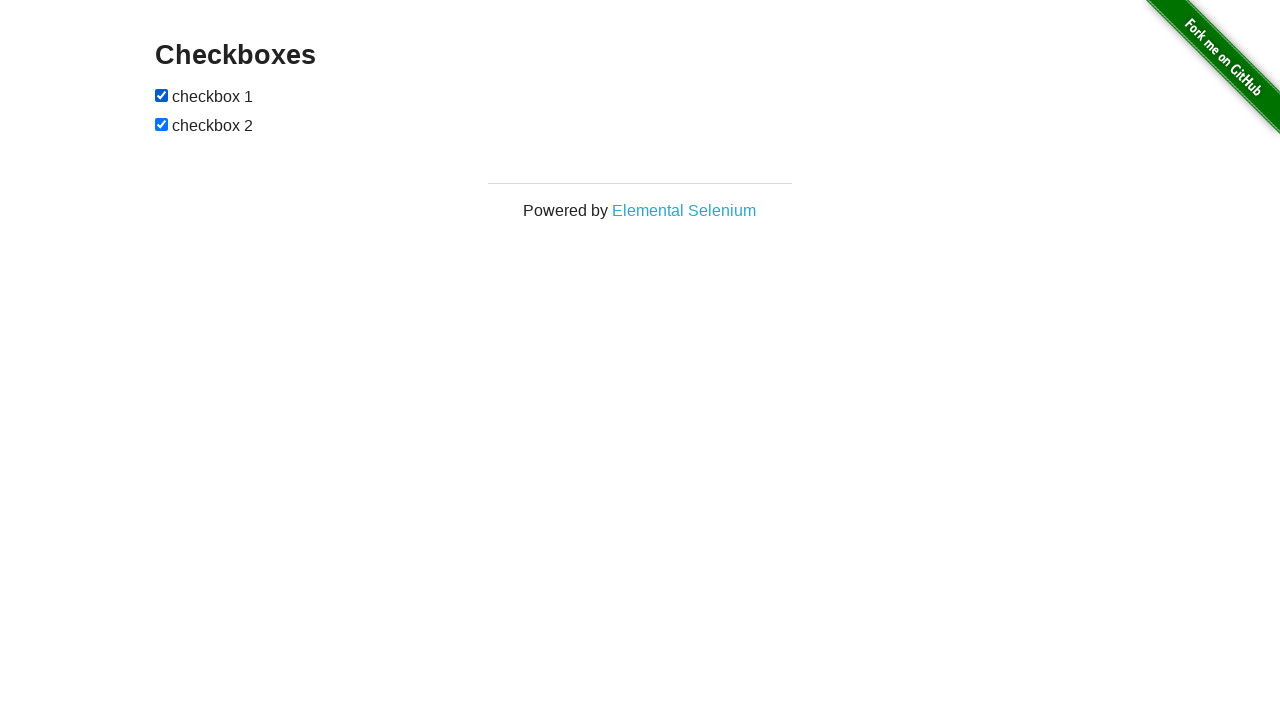